Tests the download button functionality on demoqa.com by navigating to the Elements section, then to Upload and Download subsection, and clicking the download button to initiate a file download.

Starting URL: https://demoqa.com/

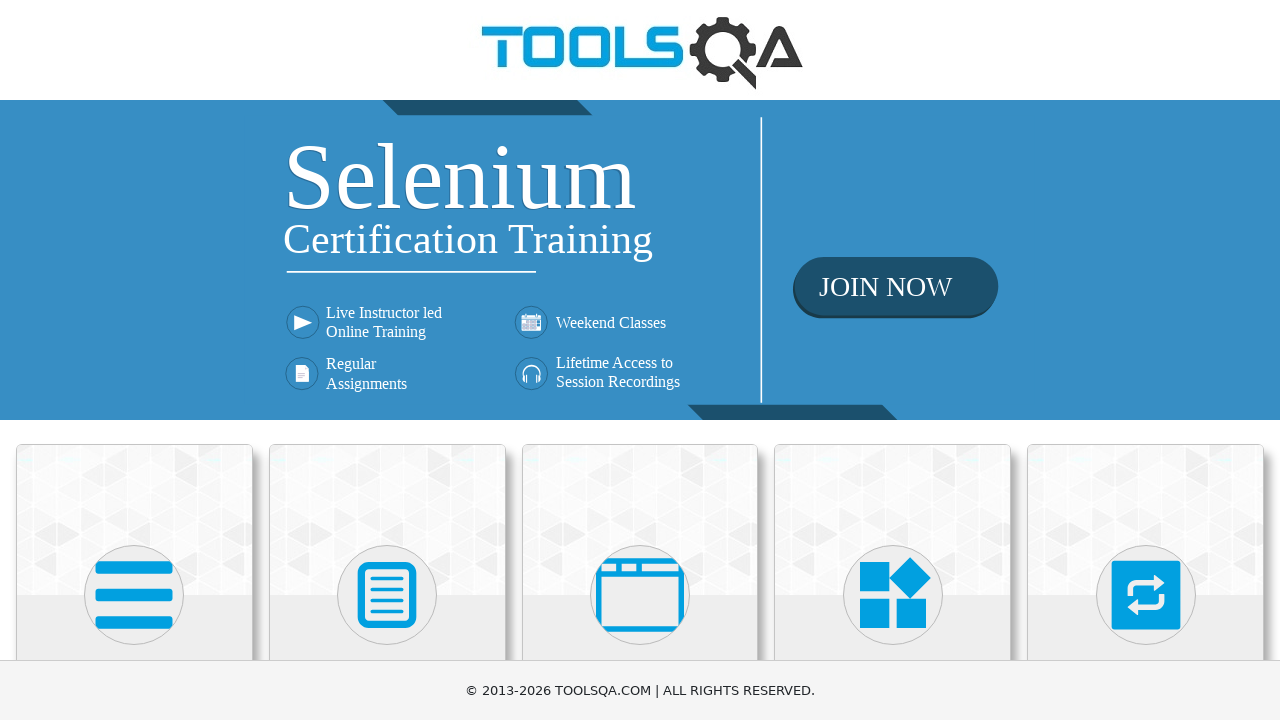

Scrolled down 500px to view Elements menu
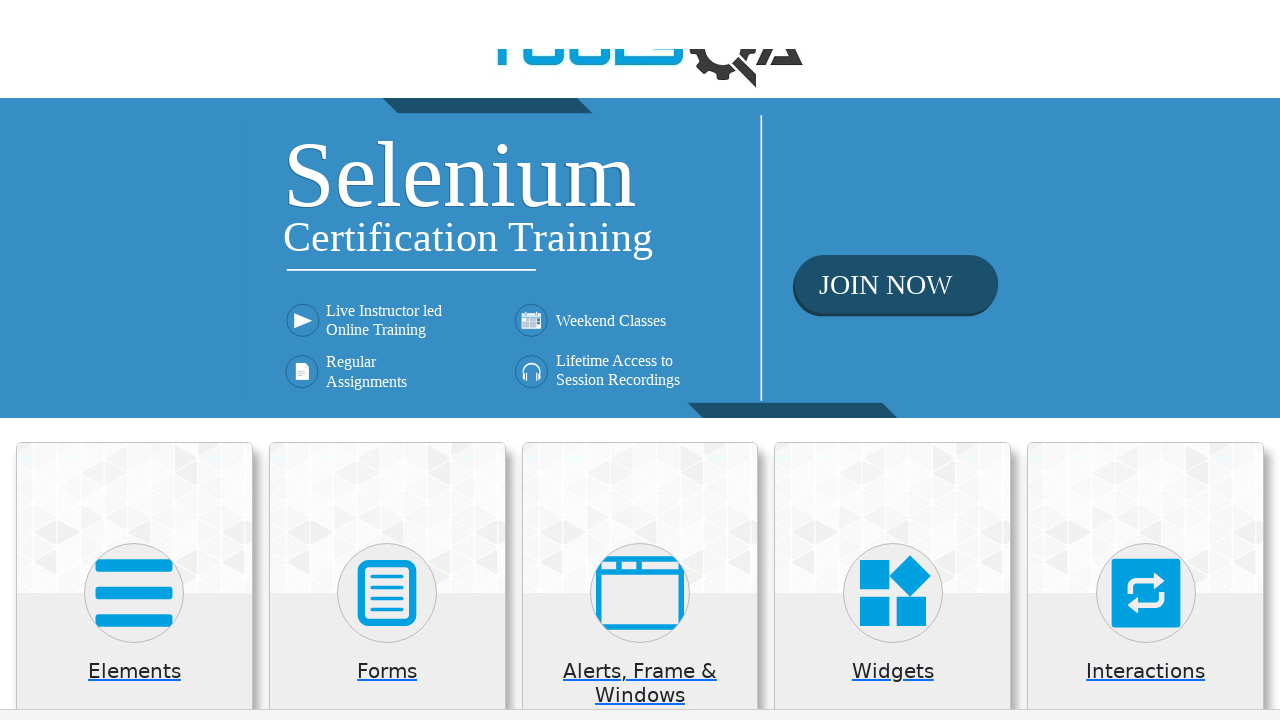

Clicked on Elements menu at (134, 173) on xpath=//h5[text()='Elements']
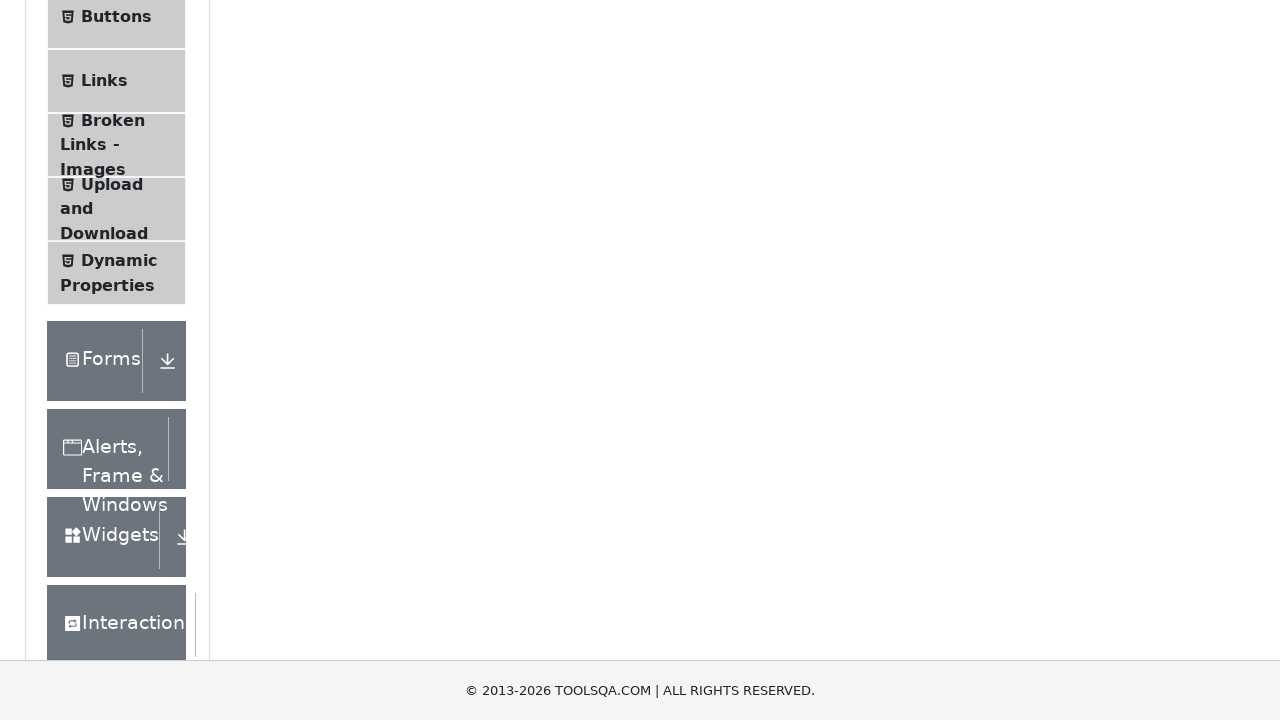

Scrolled down 500px to view Upload and Download option
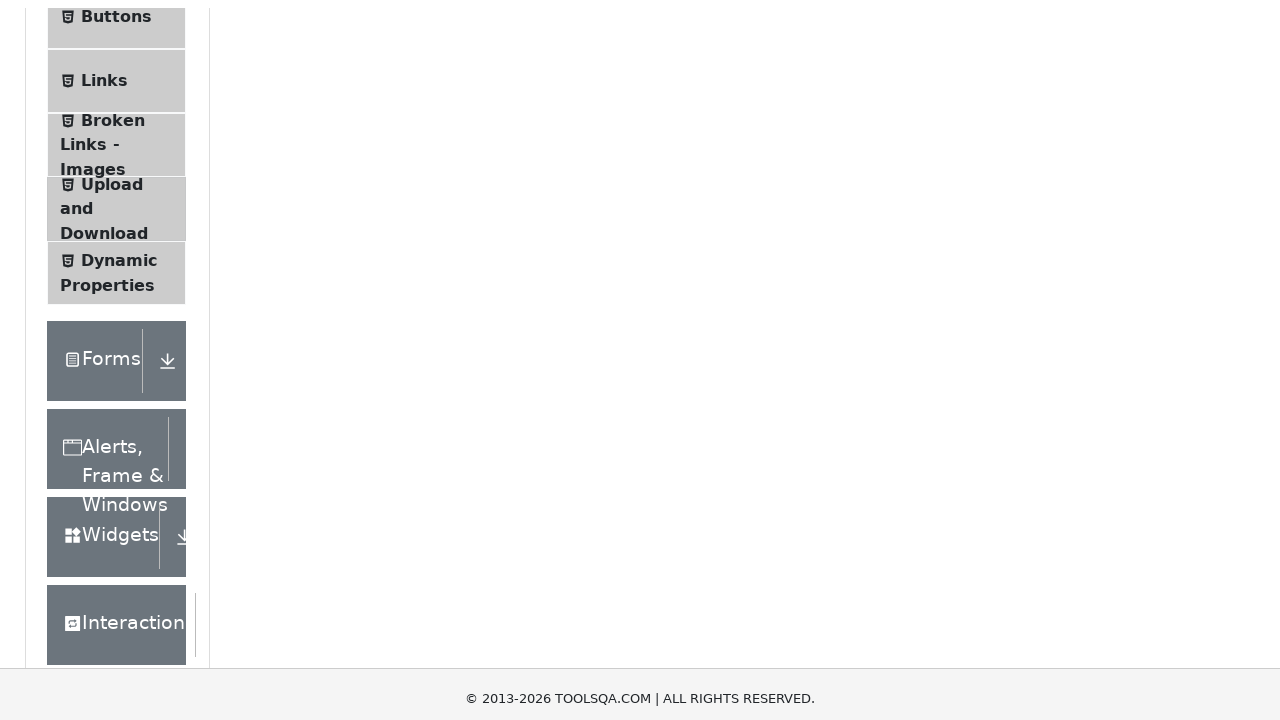

Clicked on Upload and Download menu item at (112, 34) on xpath=//span[text()='Upload and Download']
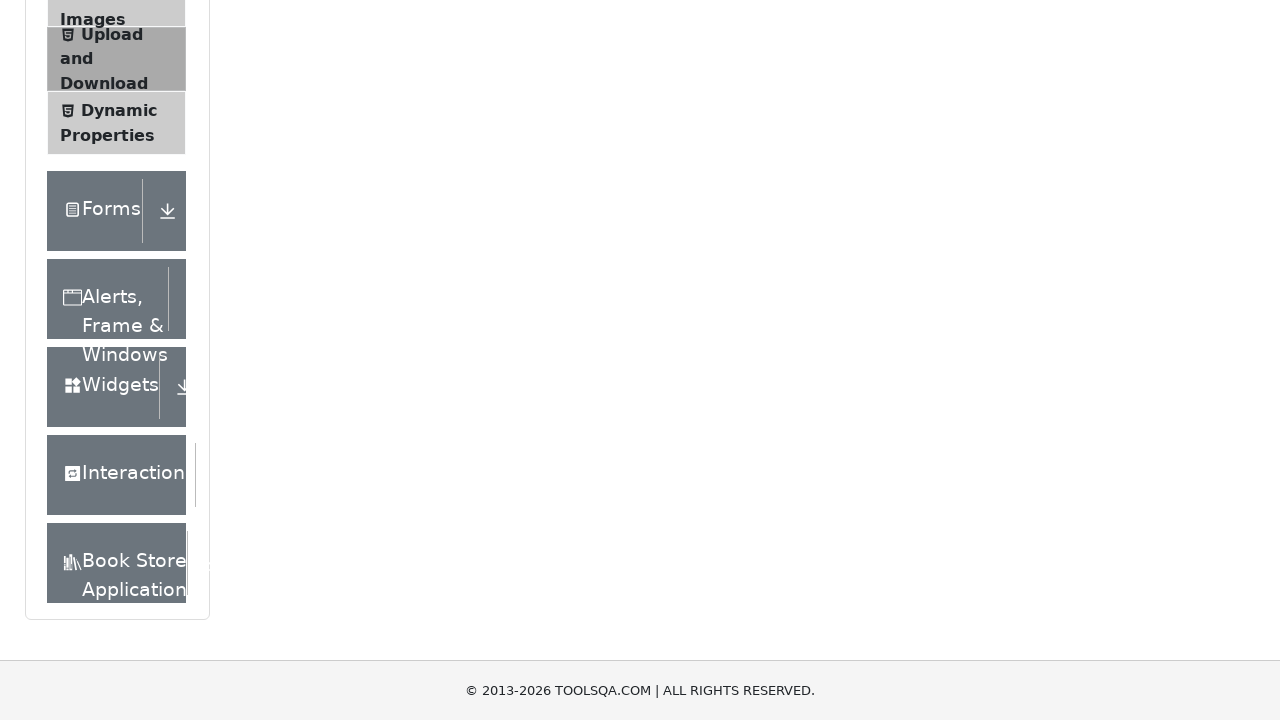

Scrolled up 200px to view download button
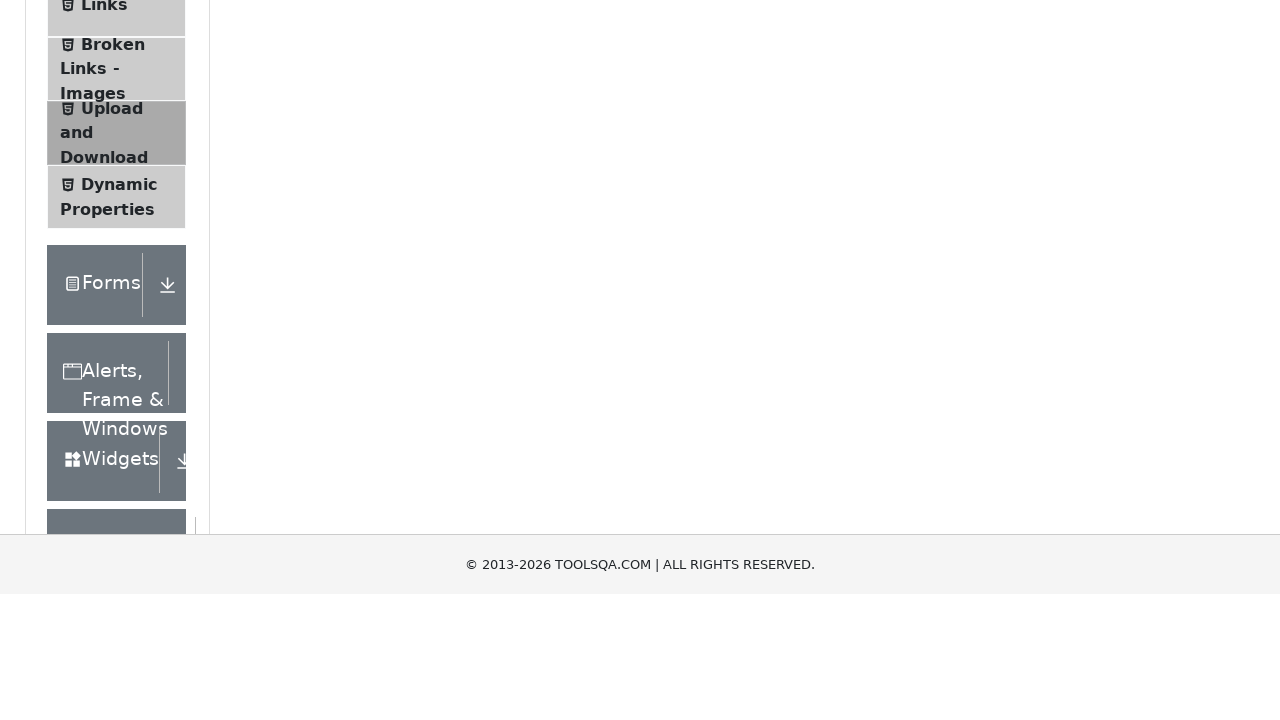

Clicked download button to initiate file download at (286, 242) on #downloadButton
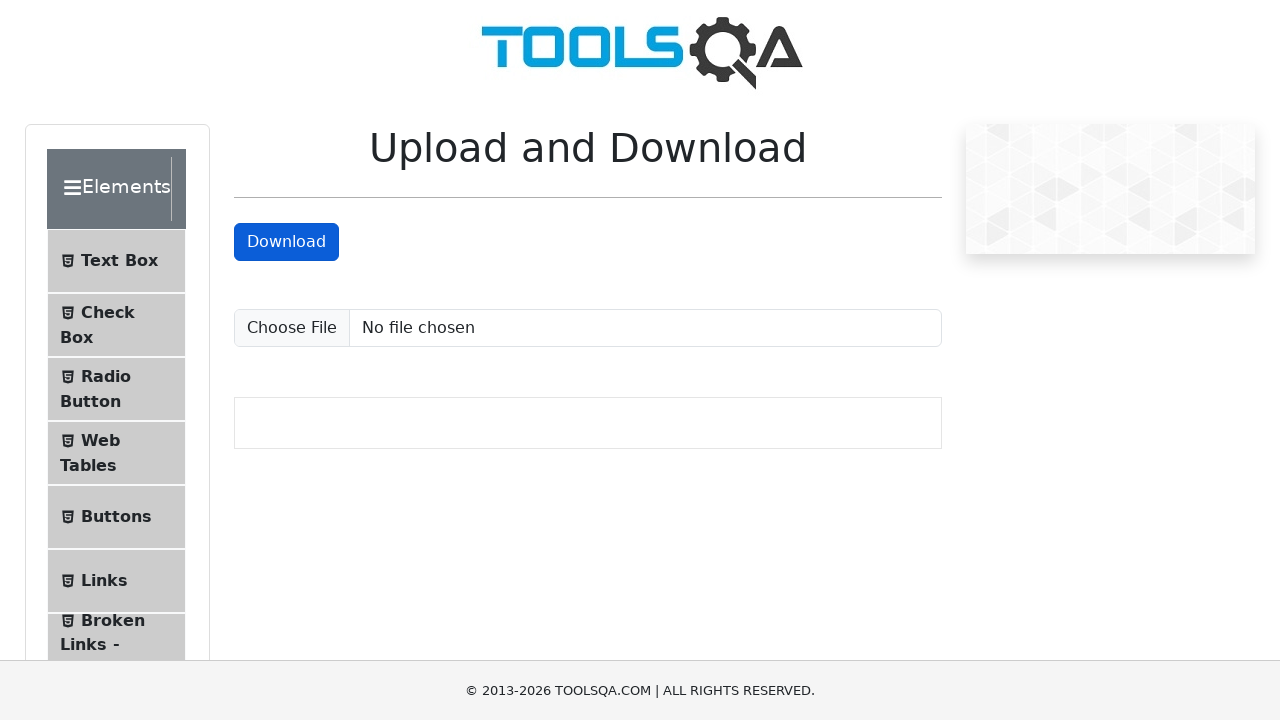

Download completed successfully
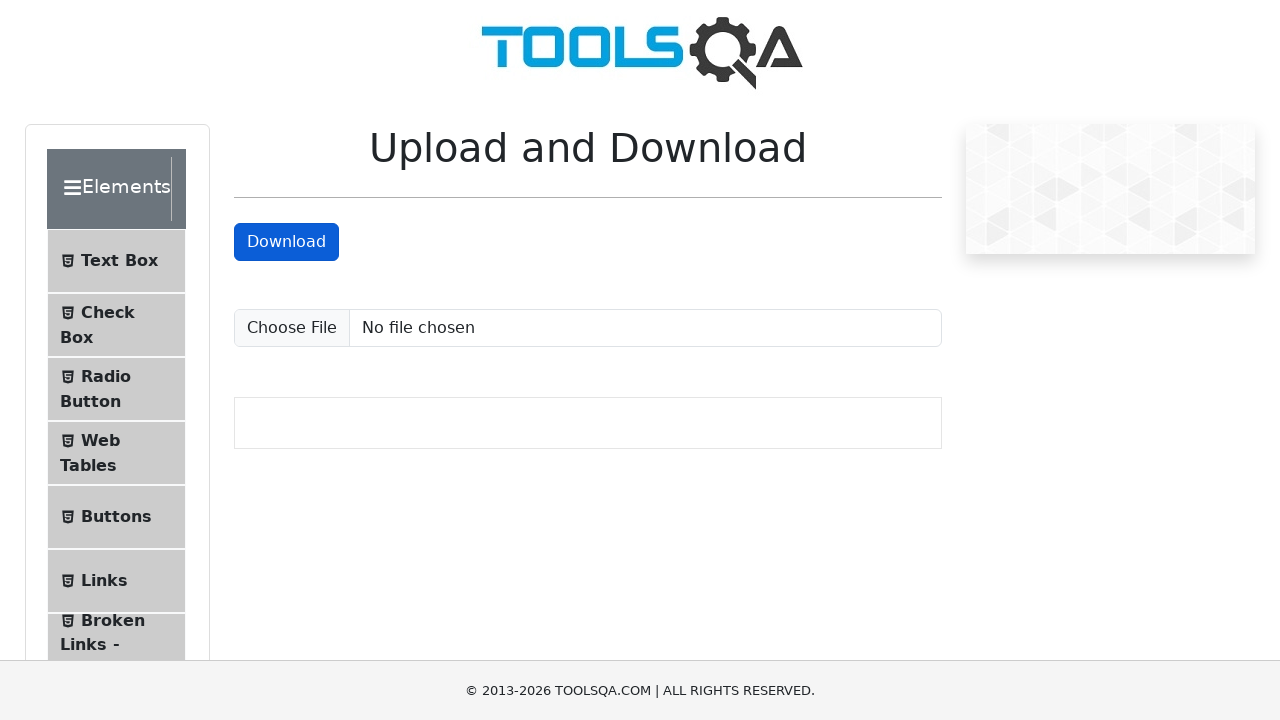

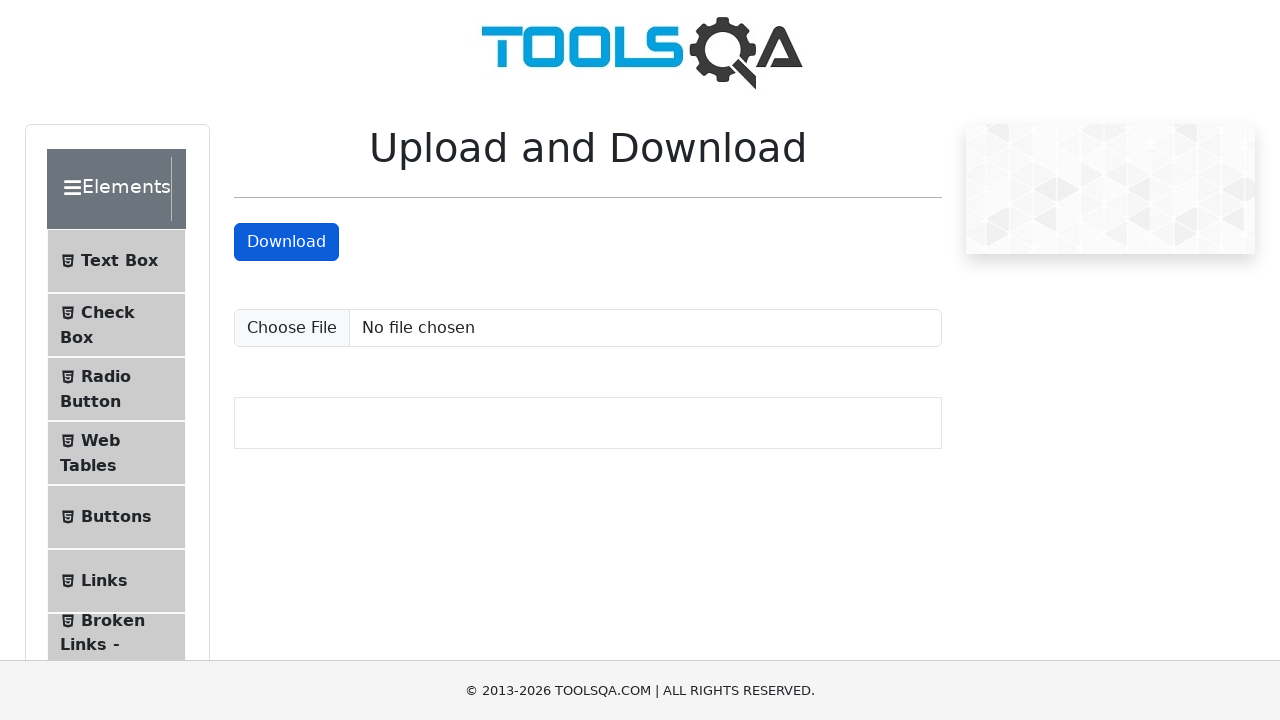